Tests page scrolling and email subscription form submission

Starting URL: https://automationexercise.com/

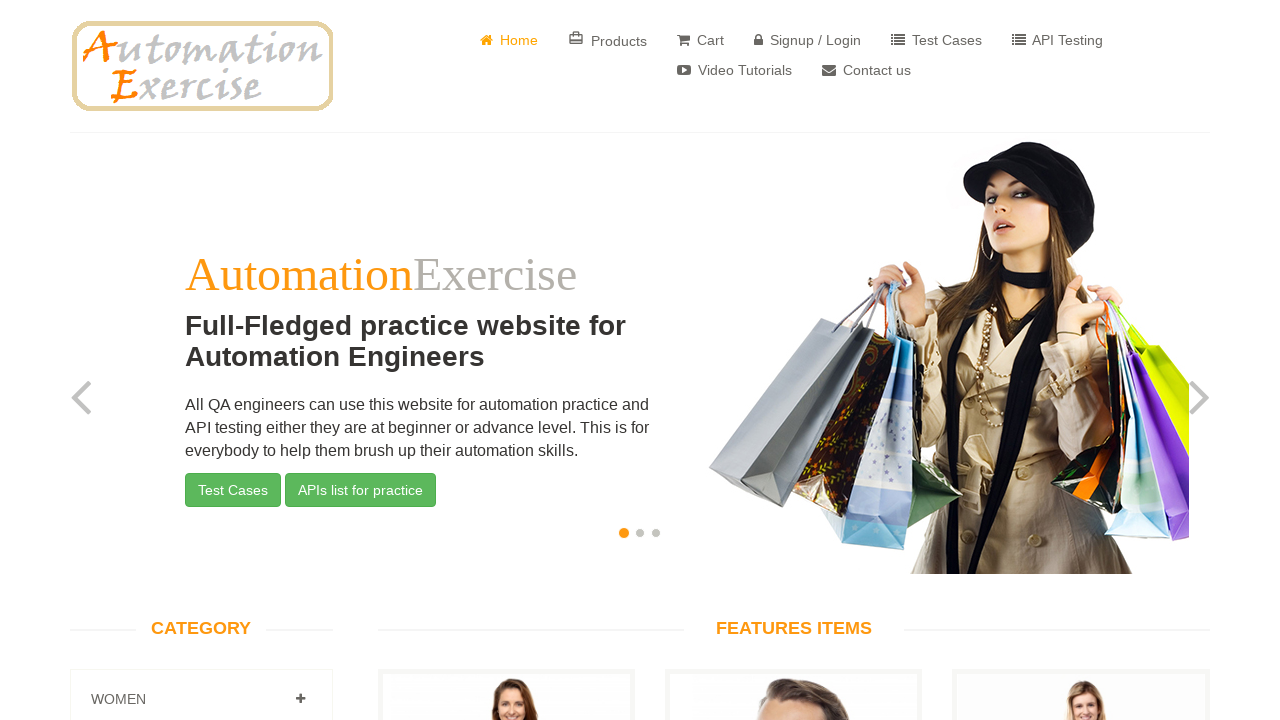

Scrolled to bottom of page
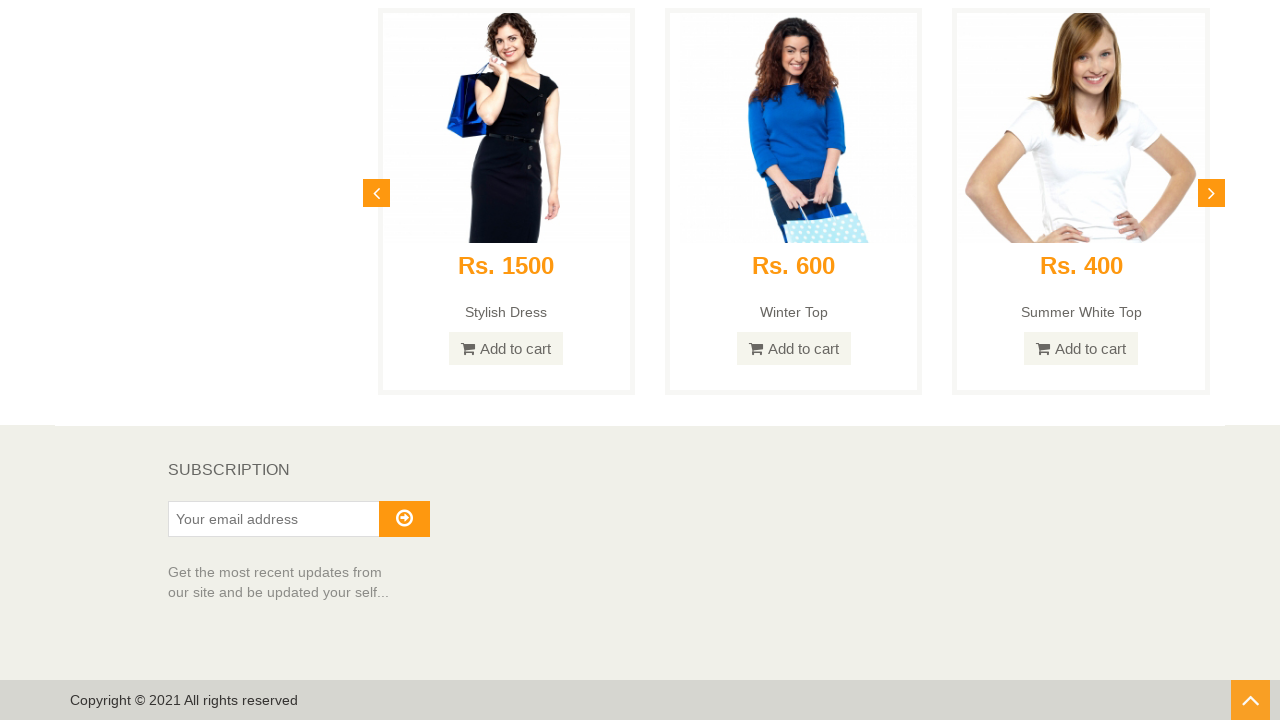

Filled subscription email field with 'testuser456@example.com' on input#susbscribe_email
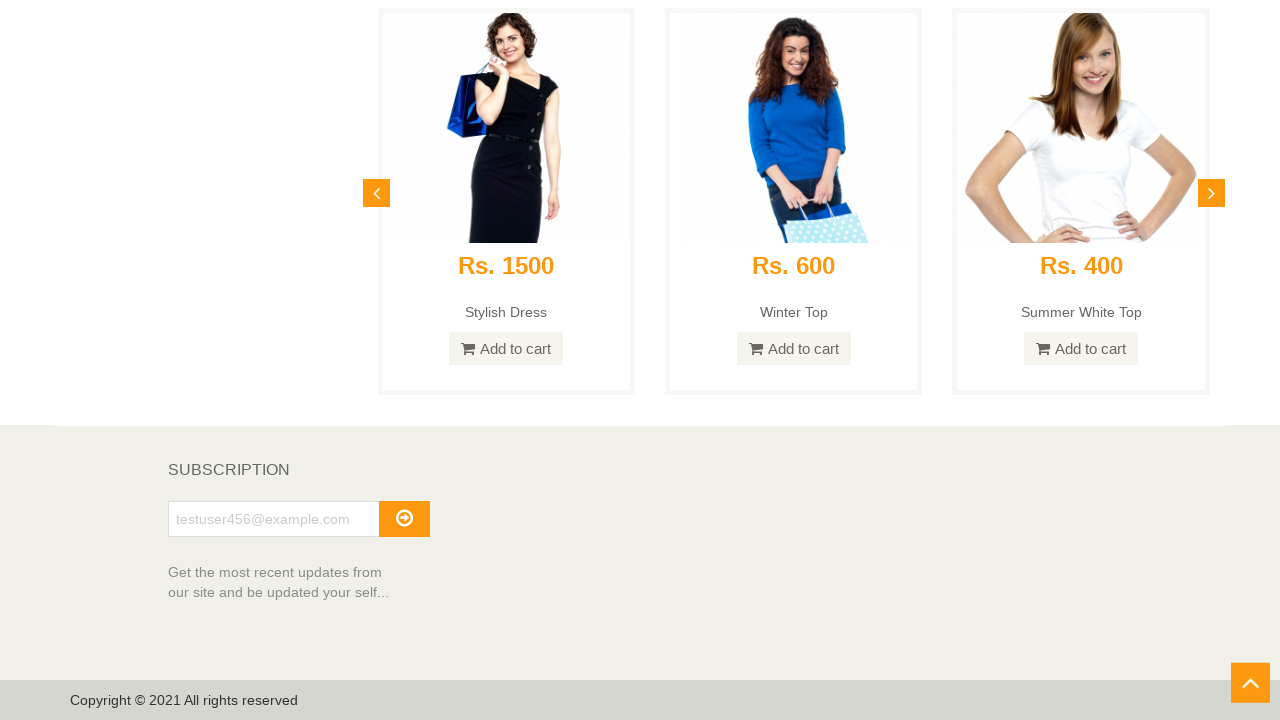

Clicked subscribe button to submit email subscription form at (404, 519) on button#subscribe
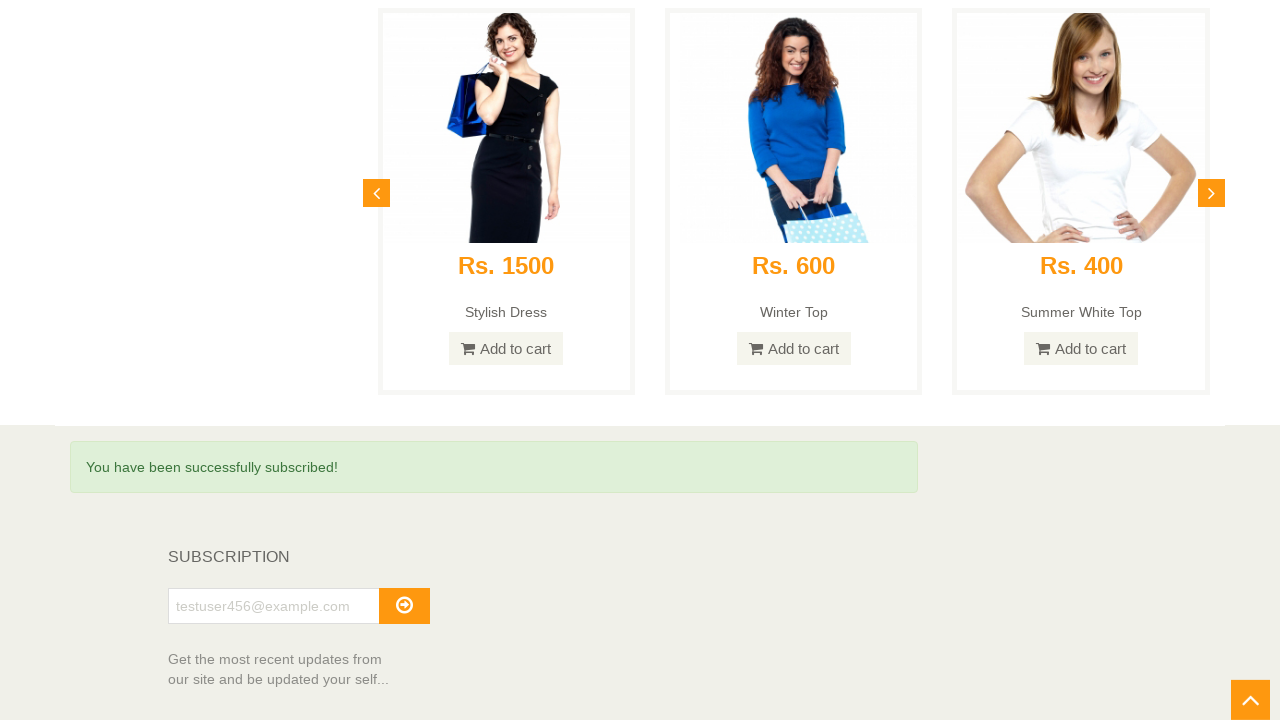

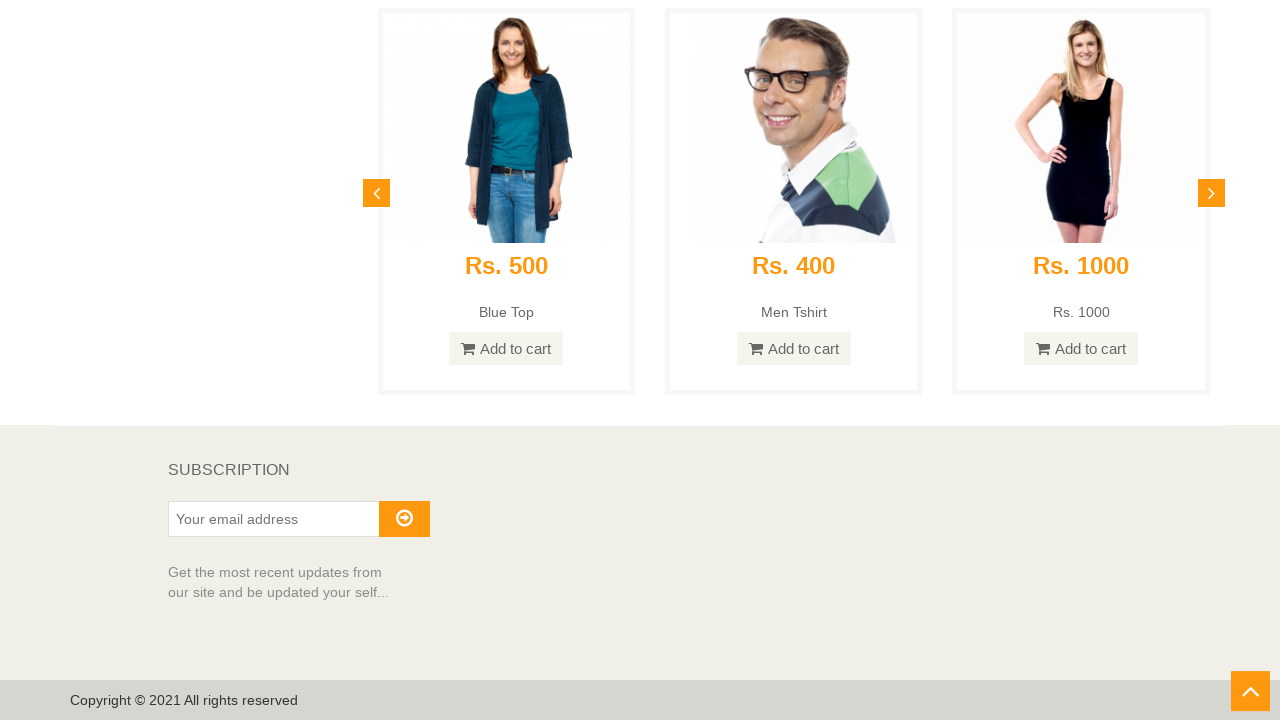